Navigates to a Stepik lesson page, scrolls down, fills in an answer in a textarea field, and clicks the submit button to submit the solution.

Starting URL: https://stepik.org/lesson/25969/step/12

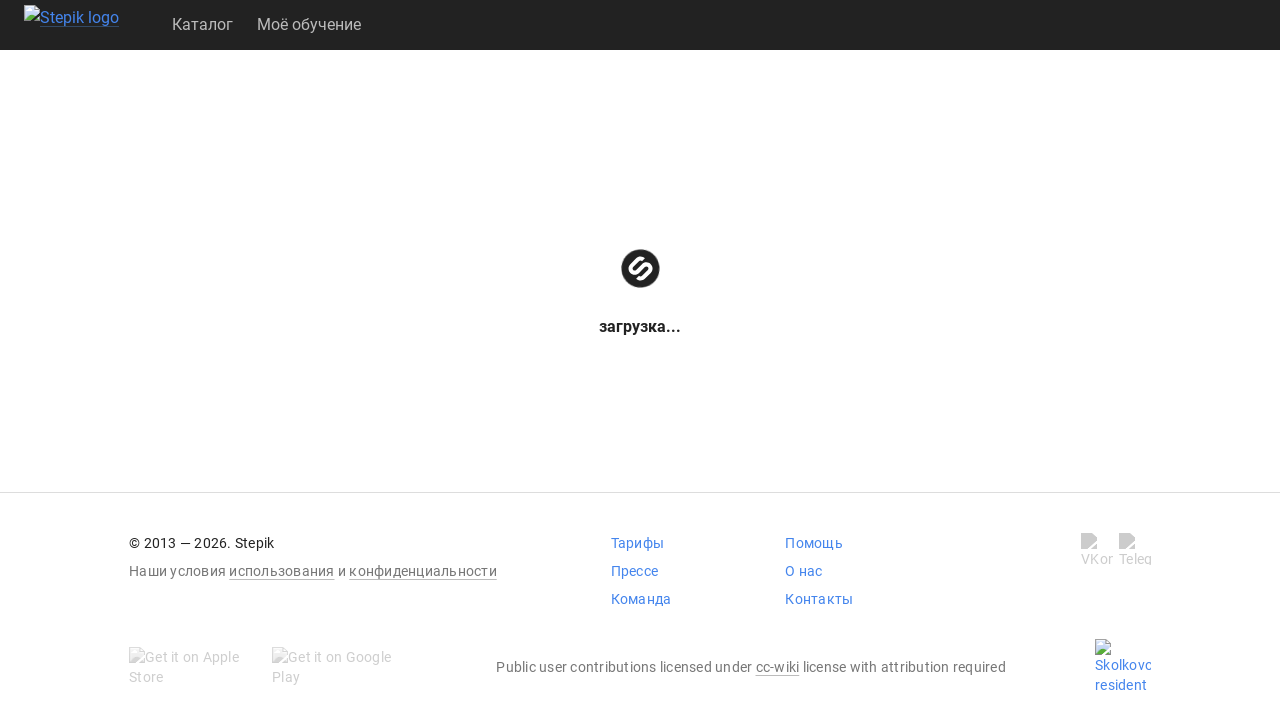

Scrolled down the page by 200 pixels
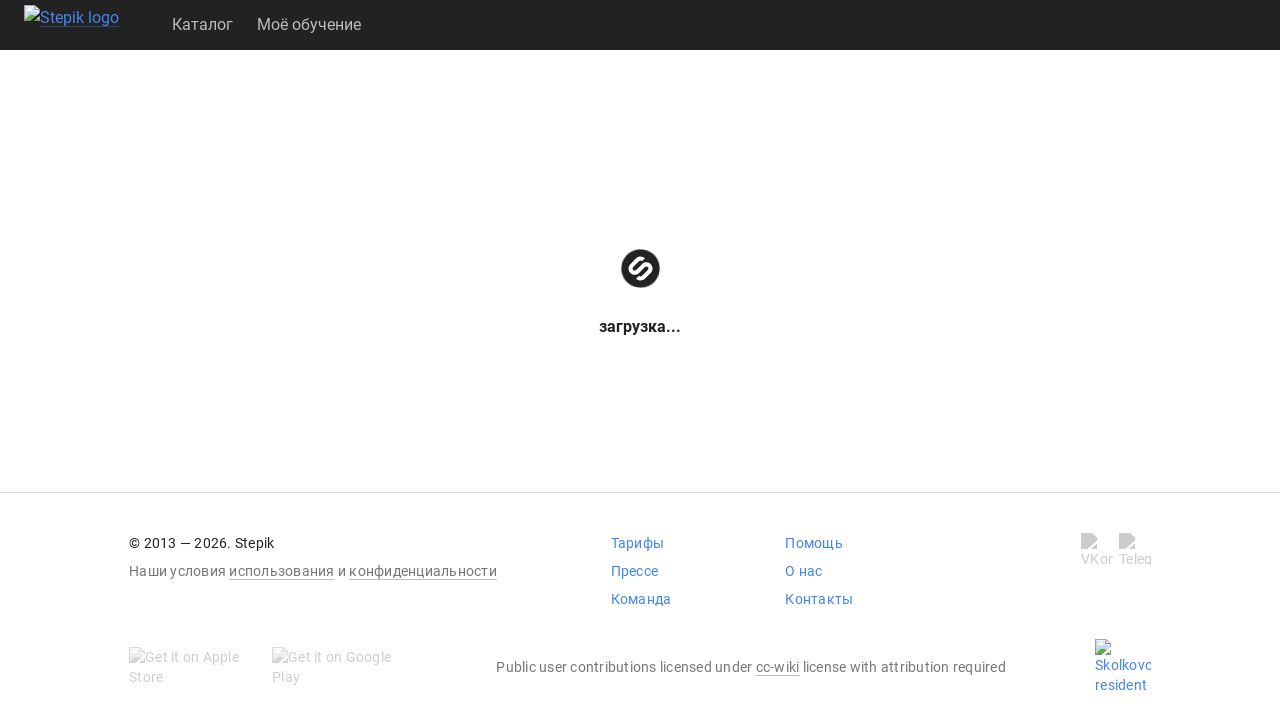

Textarea field became visible
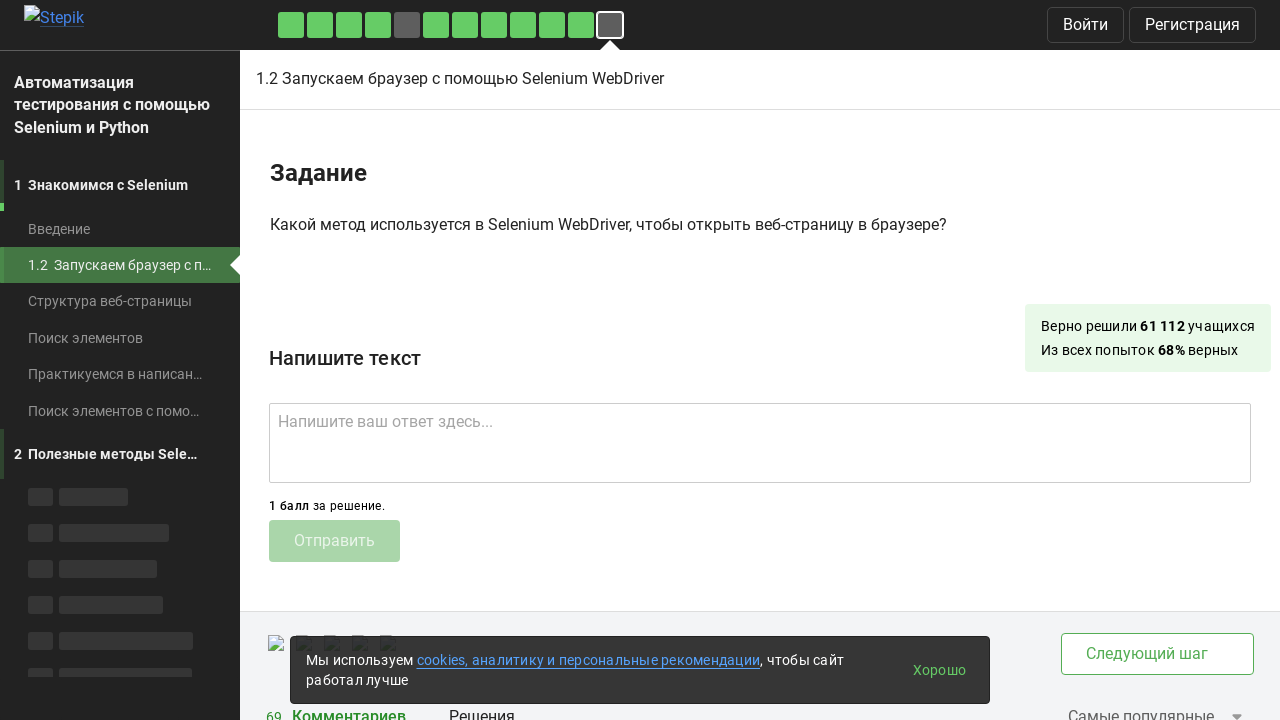

Filled textarea with answer 'get()' on .textarea
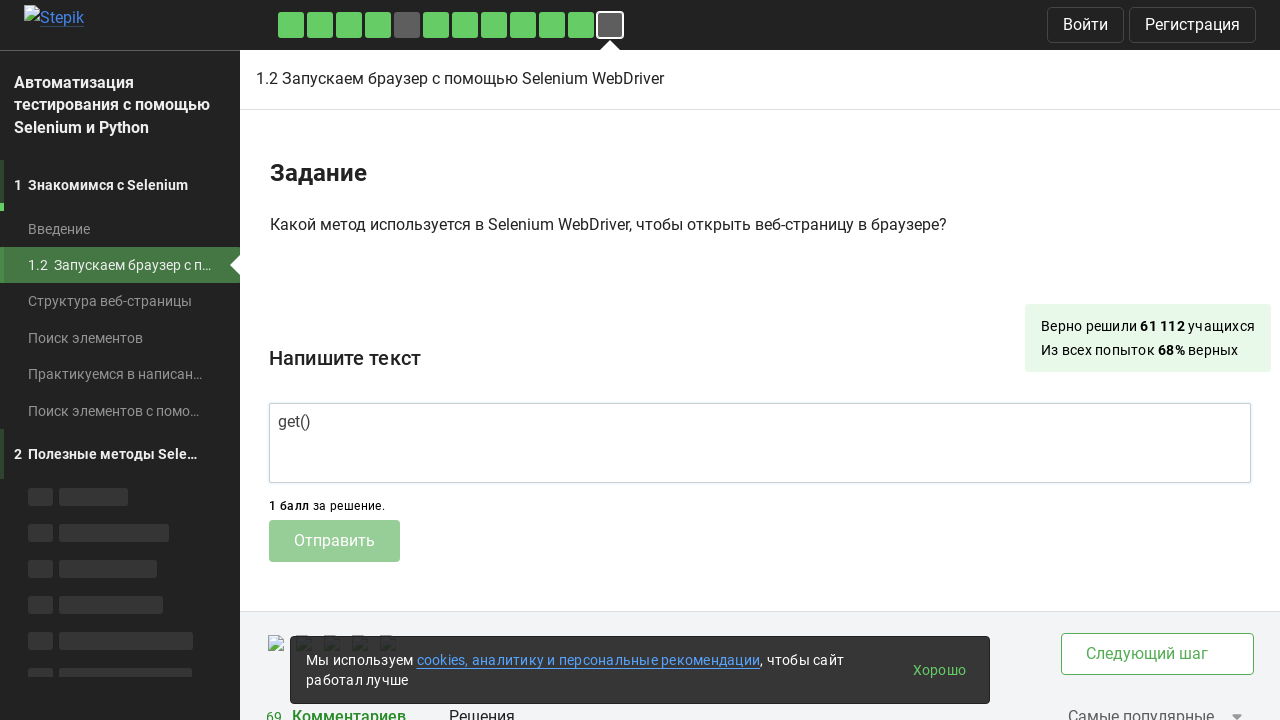

Submit button became visible
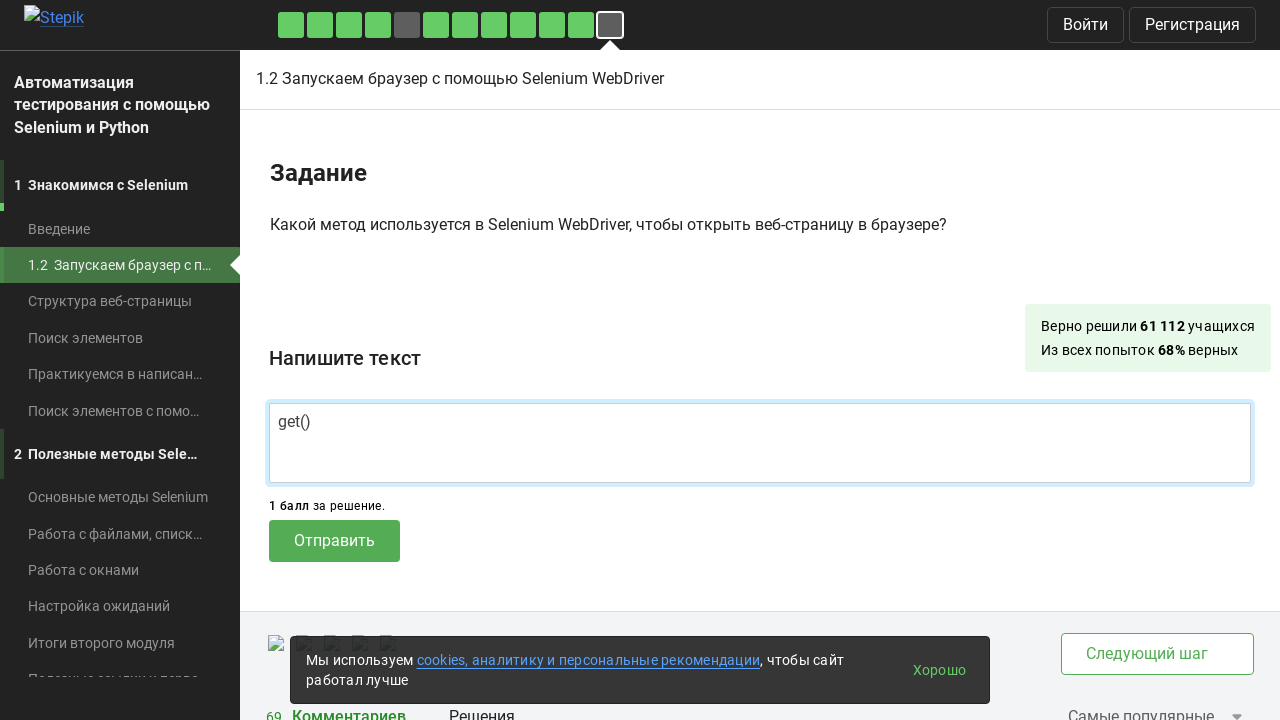

Clicked submit button to submit the solution at (334, 541) on .submit-submission
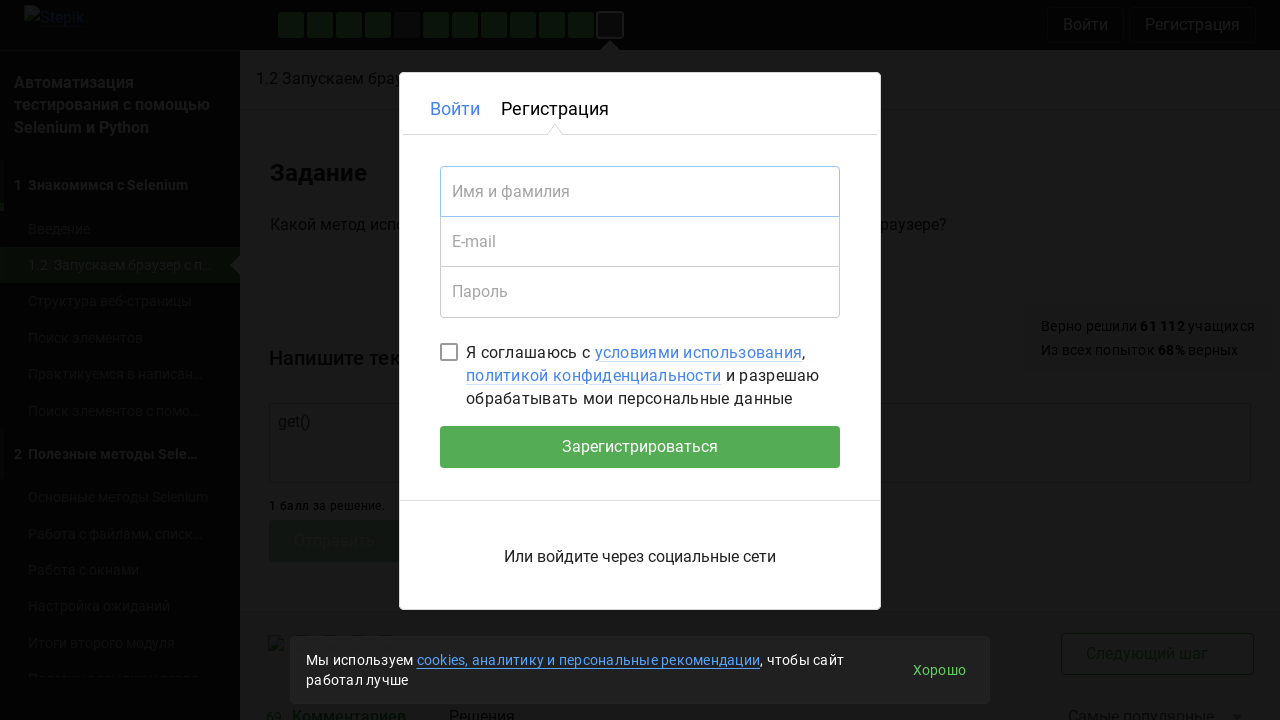

Waited 2 seconds for response to be processed
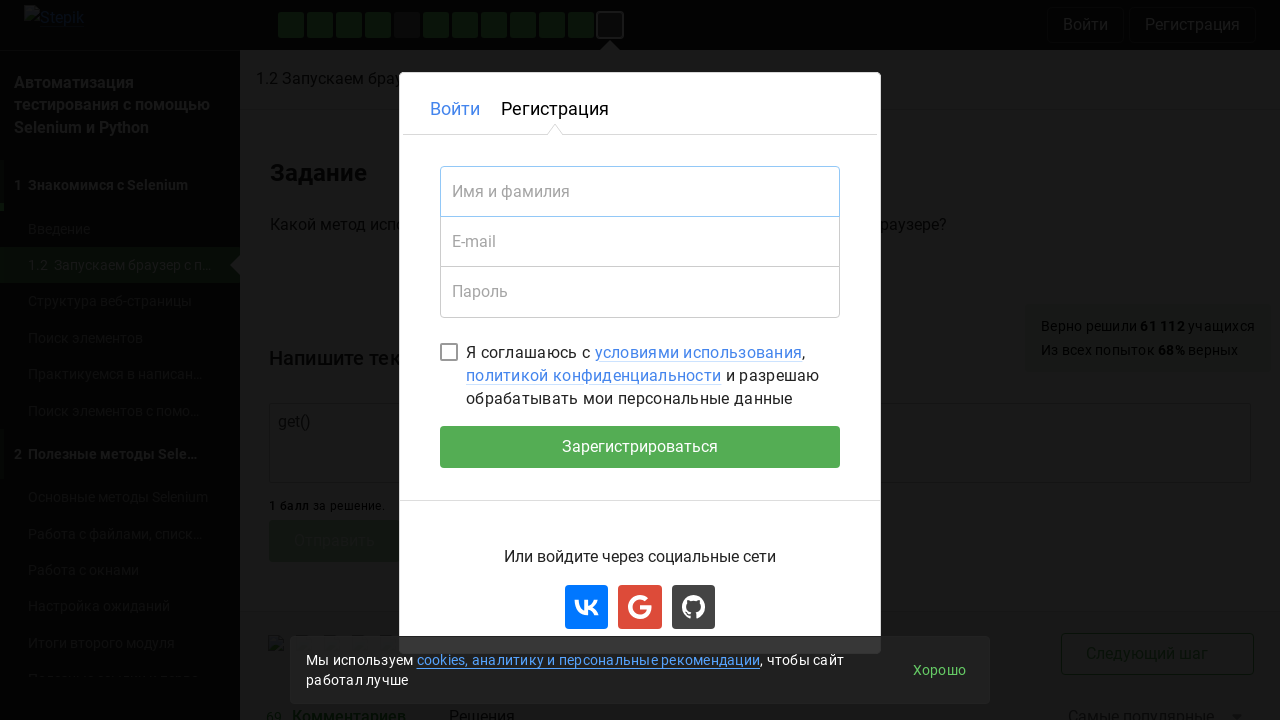

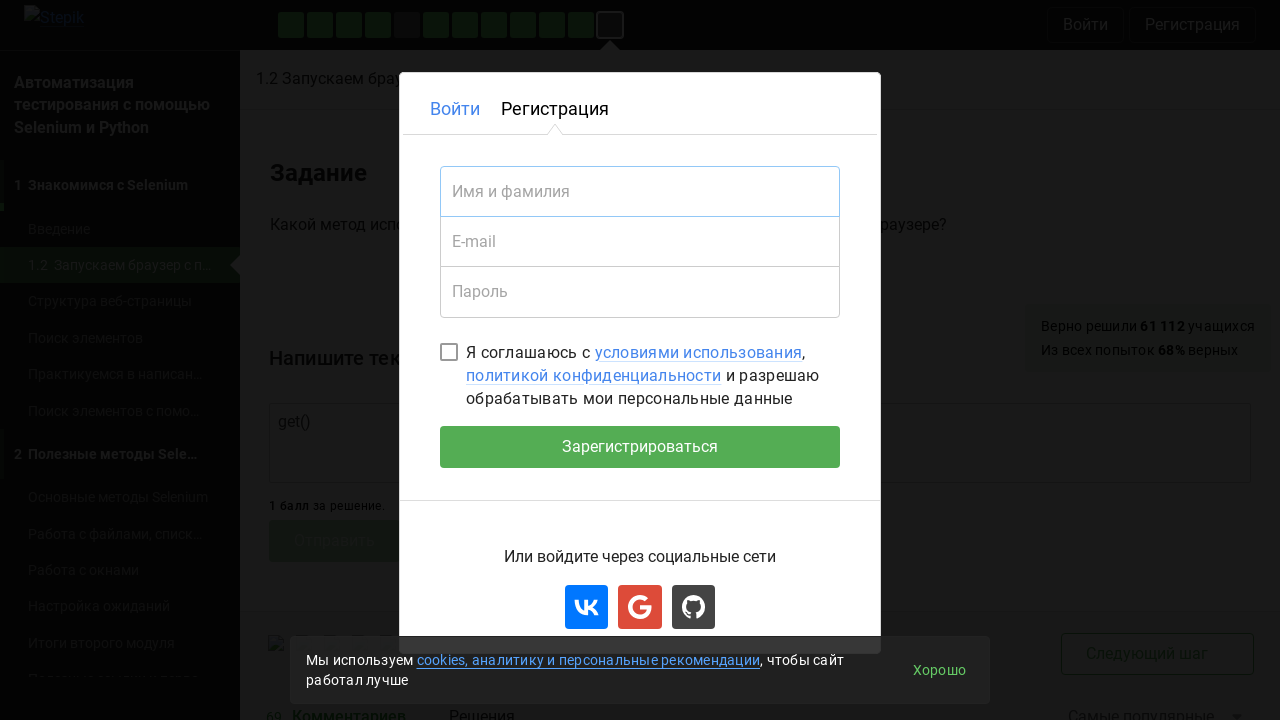